Navigates to a product page on Hepsiburada and clicks on the Hepsiburada logo link

Starting URL: https://www.hepsiburada.com/skin-sensual-bb-krem-light-50-spf-uva-uvb-pa-p-HBCV0000604A9N?magaza=%C4%B0K%C4%B0ZLER%20SHOP

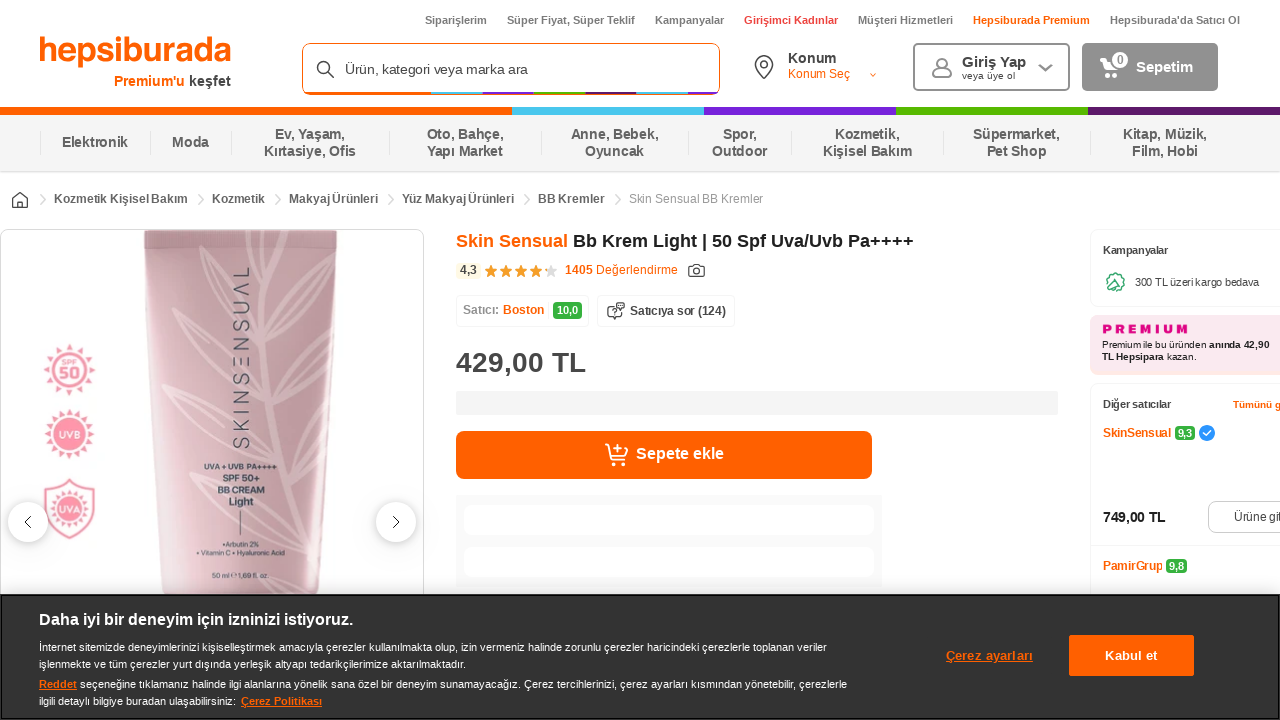

Navigated to Skin Sensual BB Krem product page on Hepsiburada
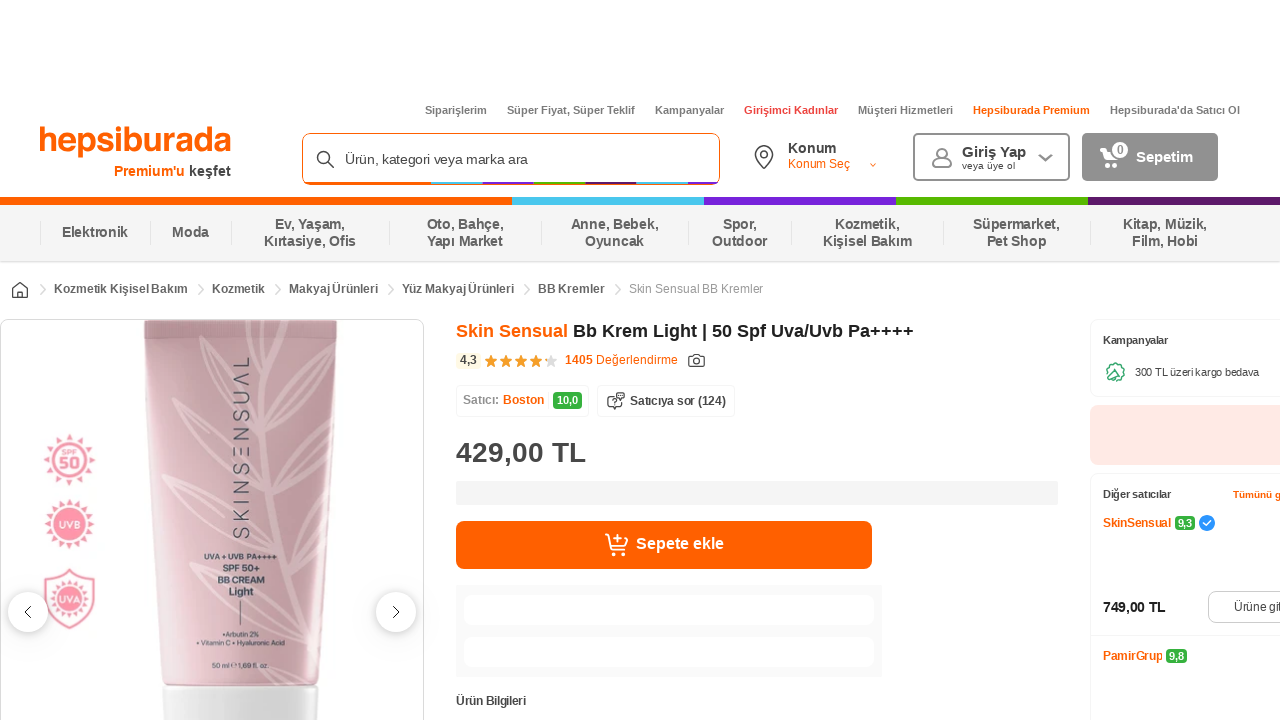

Clicked on the Hepsiburada logo link at (136, 142) on a[title='Hepsiburada']
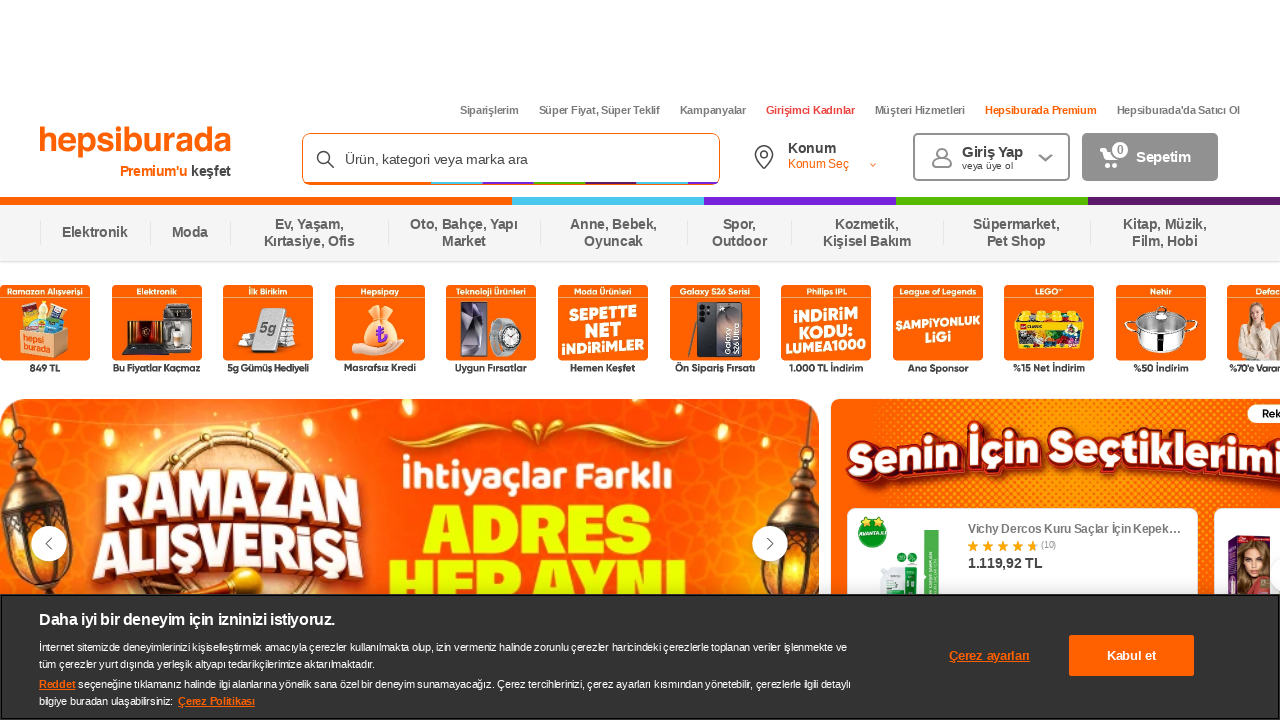

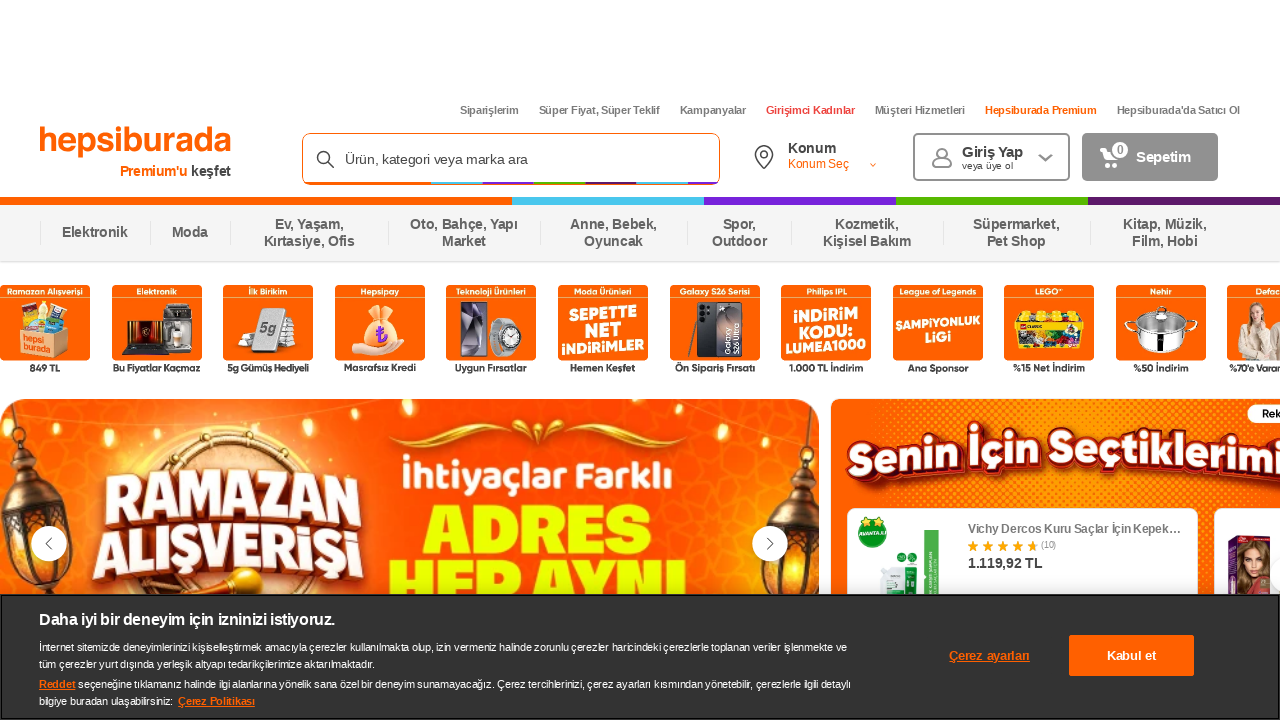